Tests hover functionality by hovering over user avatar and verifying the name label appears

Starting URL: https://the-internet.herokuapp.com/hovers

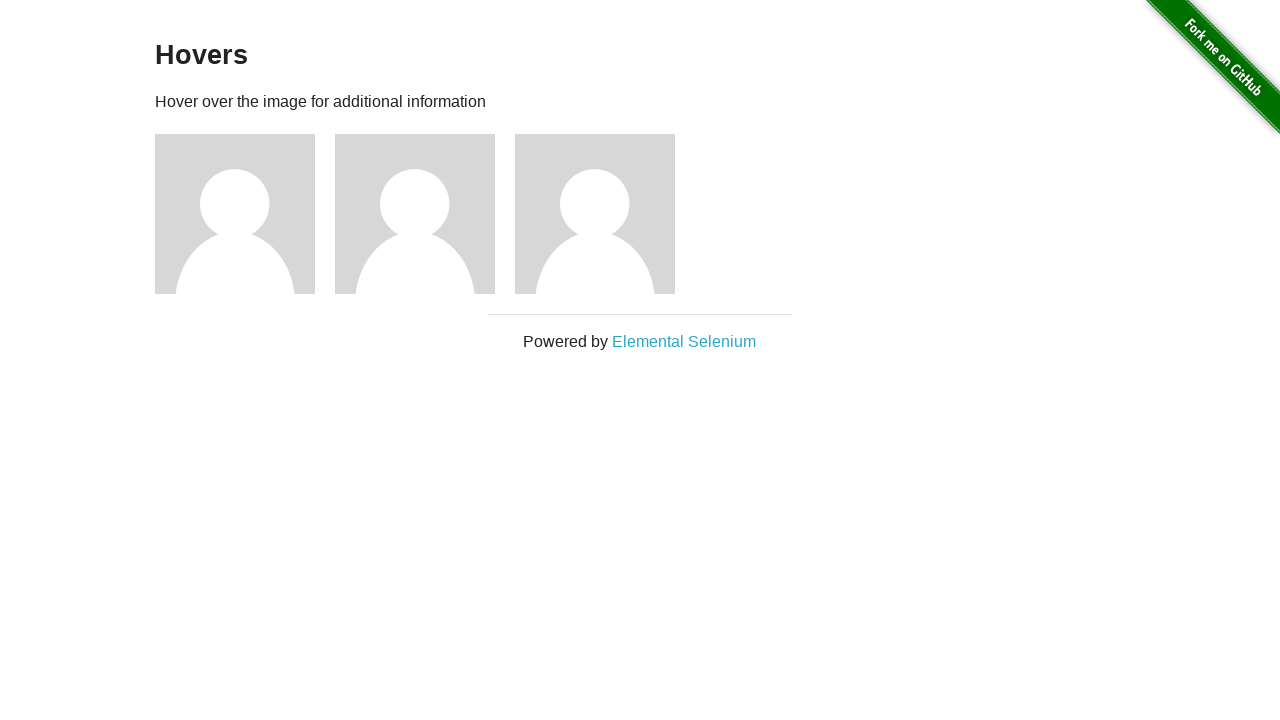

Waited for figure elements to load
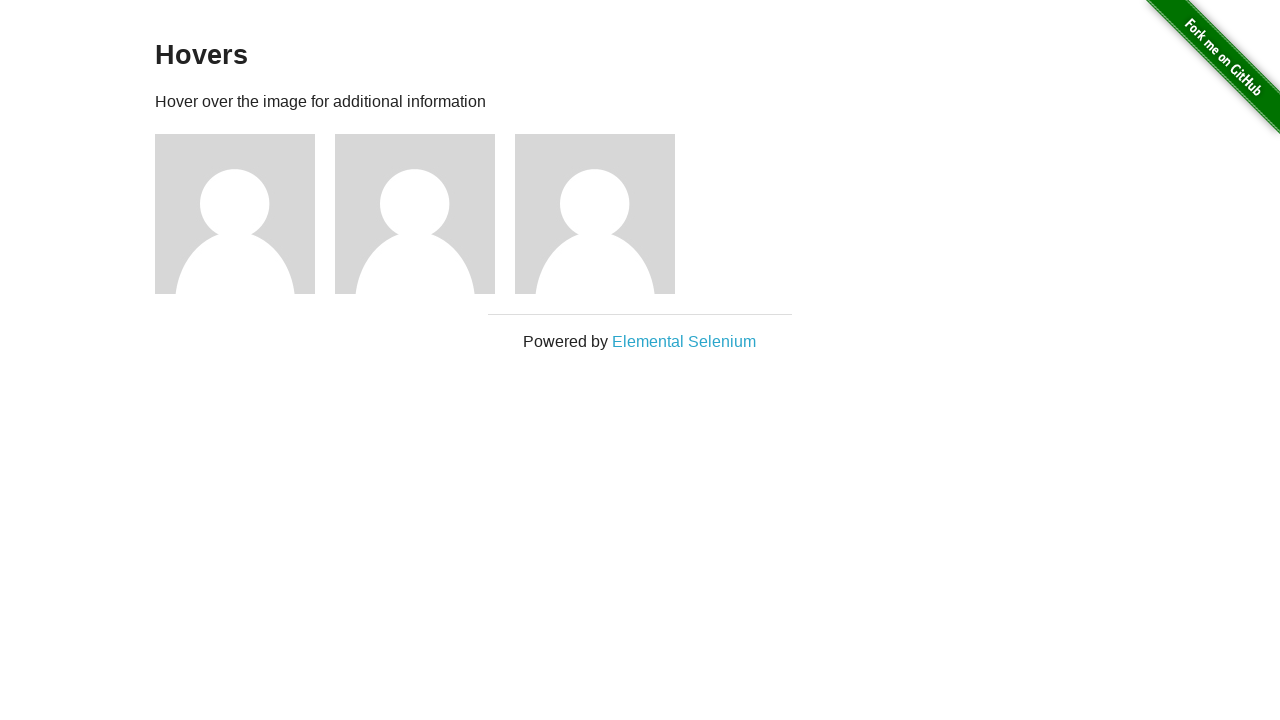

Hovered over first user avatar at (235, 214) on .figure:first-of-type img
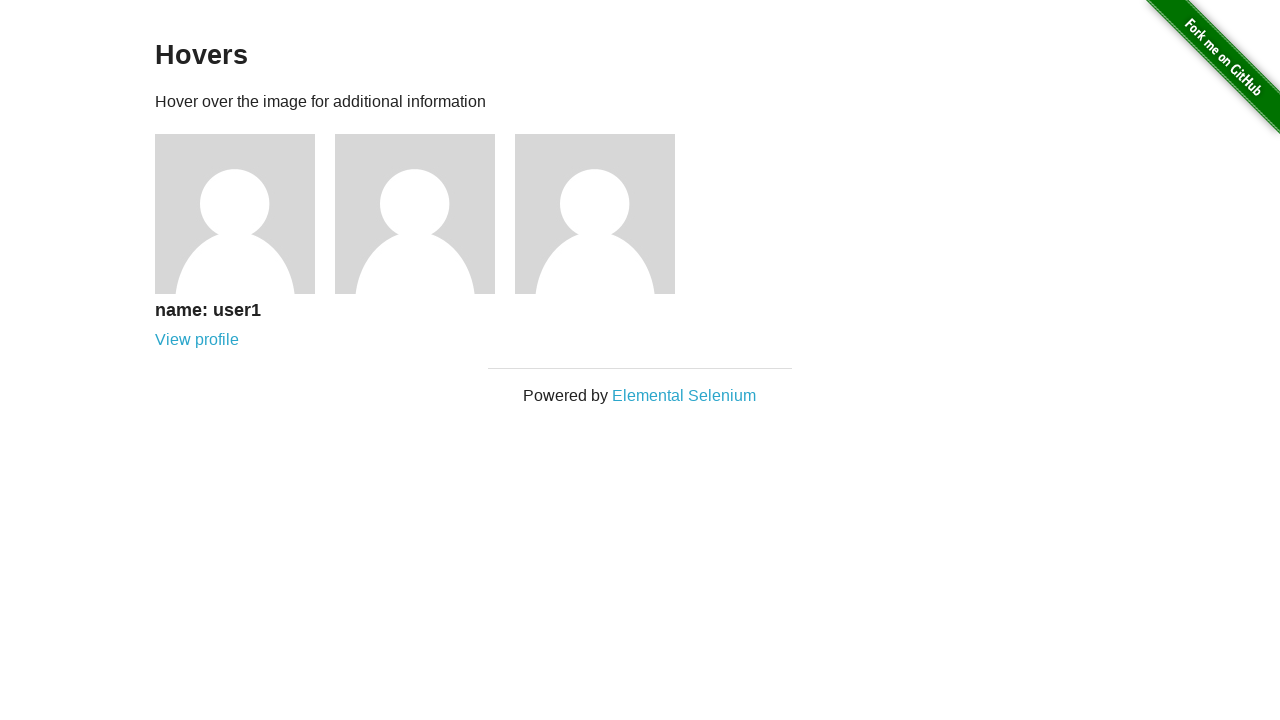

Verified name label appeared after hovering
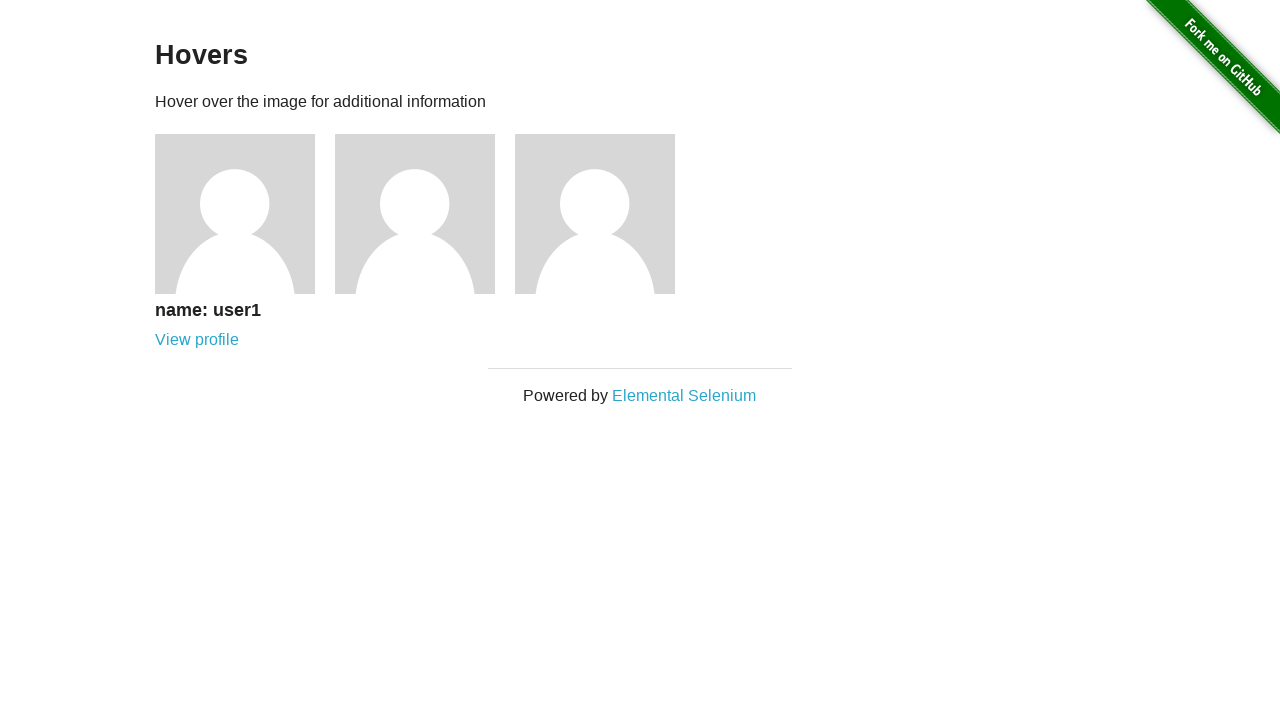

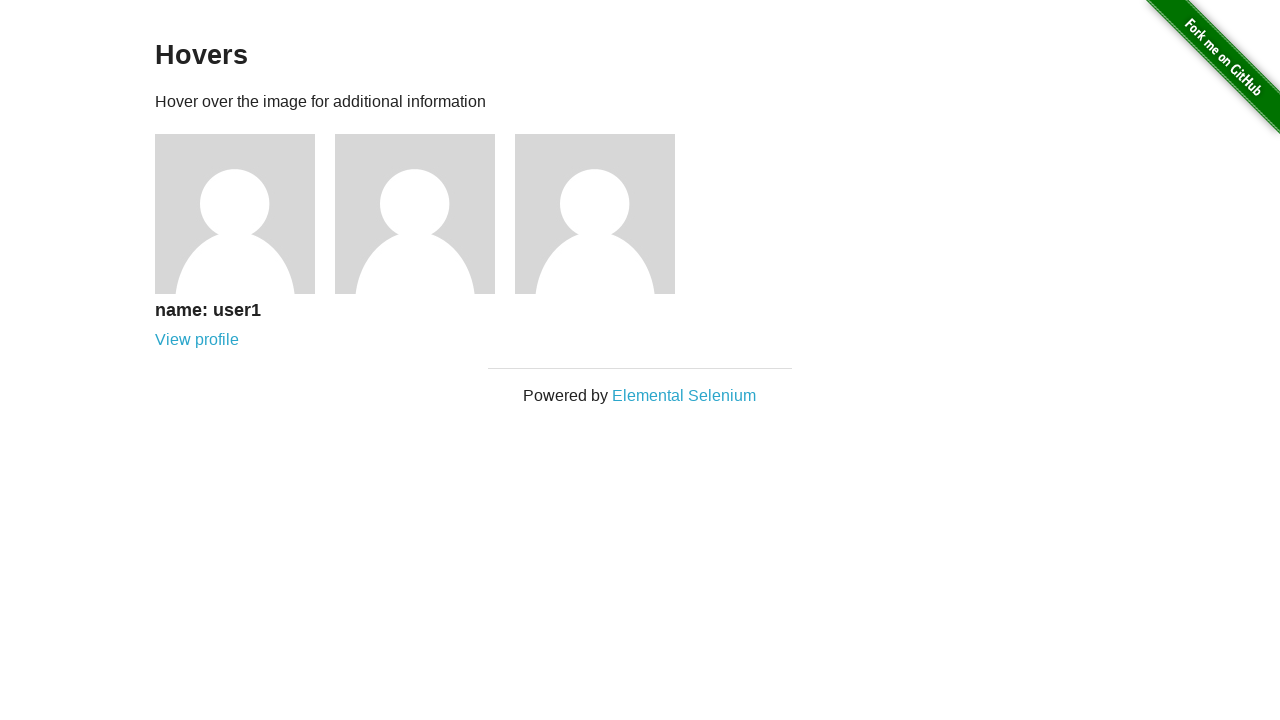